Tests status code 404 by clicking the link and verifying the URL contains the code

Starting URL: https://the-internet.herokuapp.com/status_codes

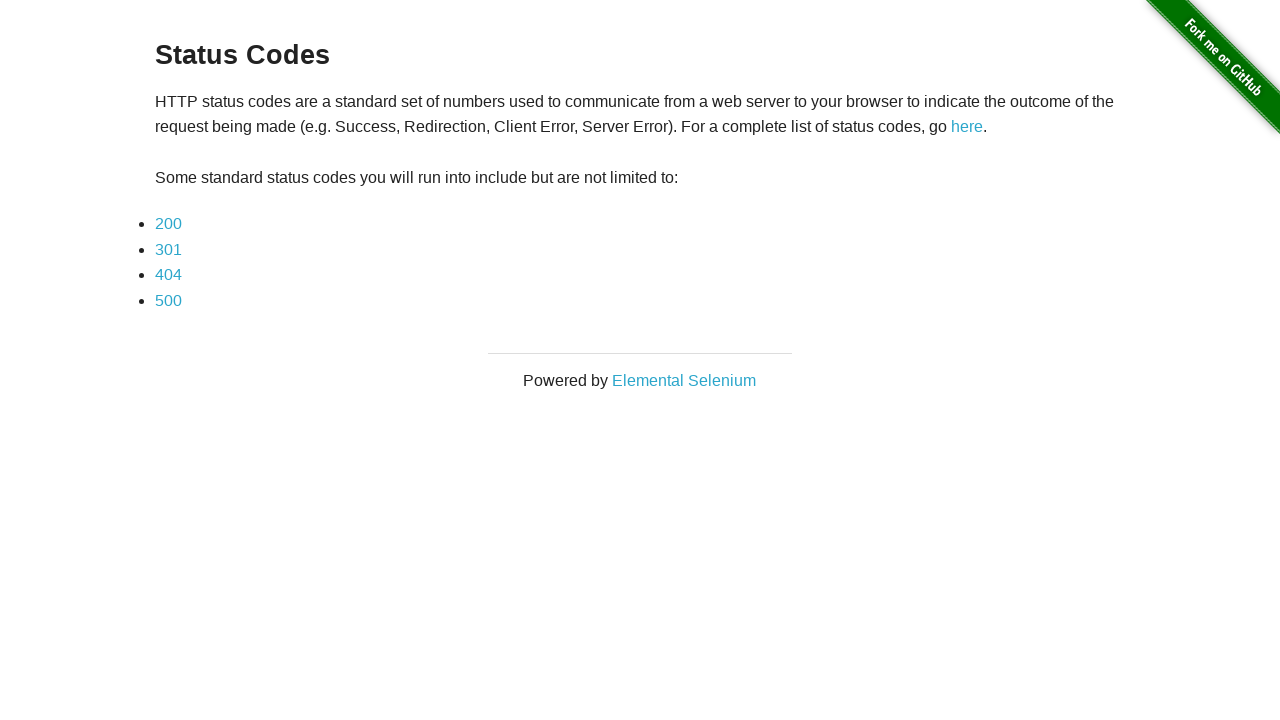

Clicked on the 404 status code link at (168, 275) on a[href*='404']
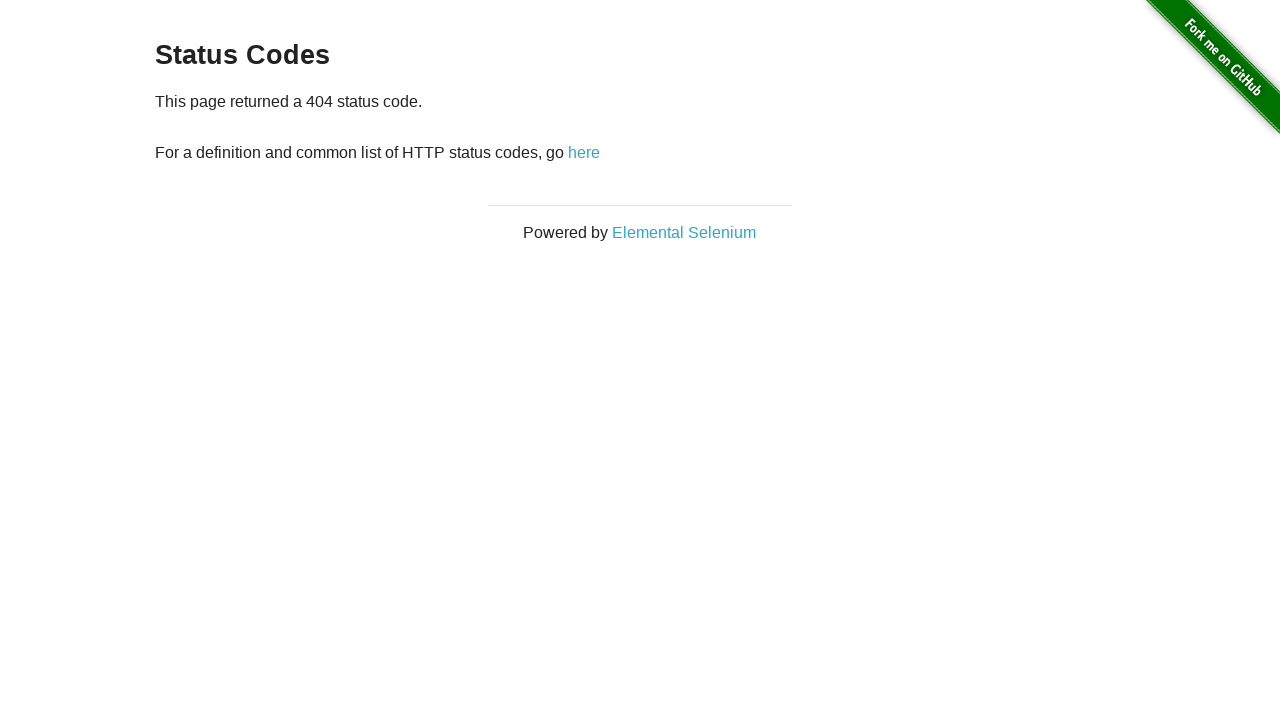

Waited for page to load with domcontentloaded state
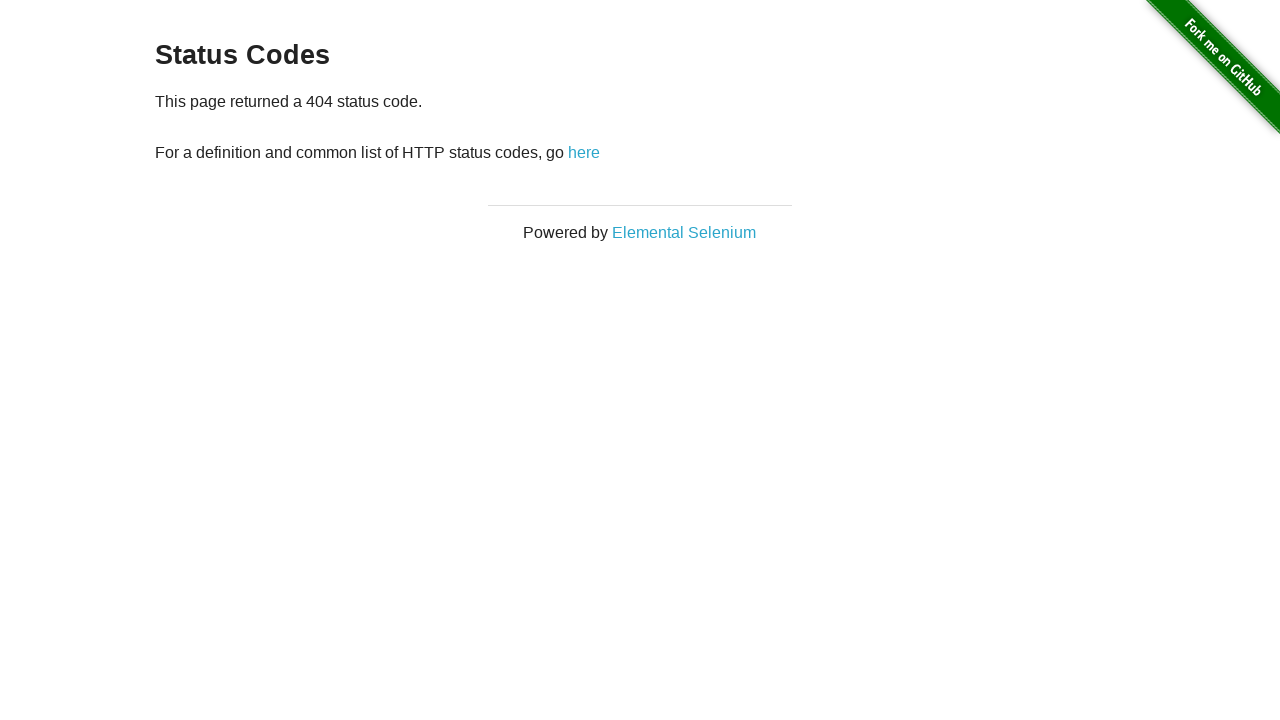

Verified URL contains '404' status code
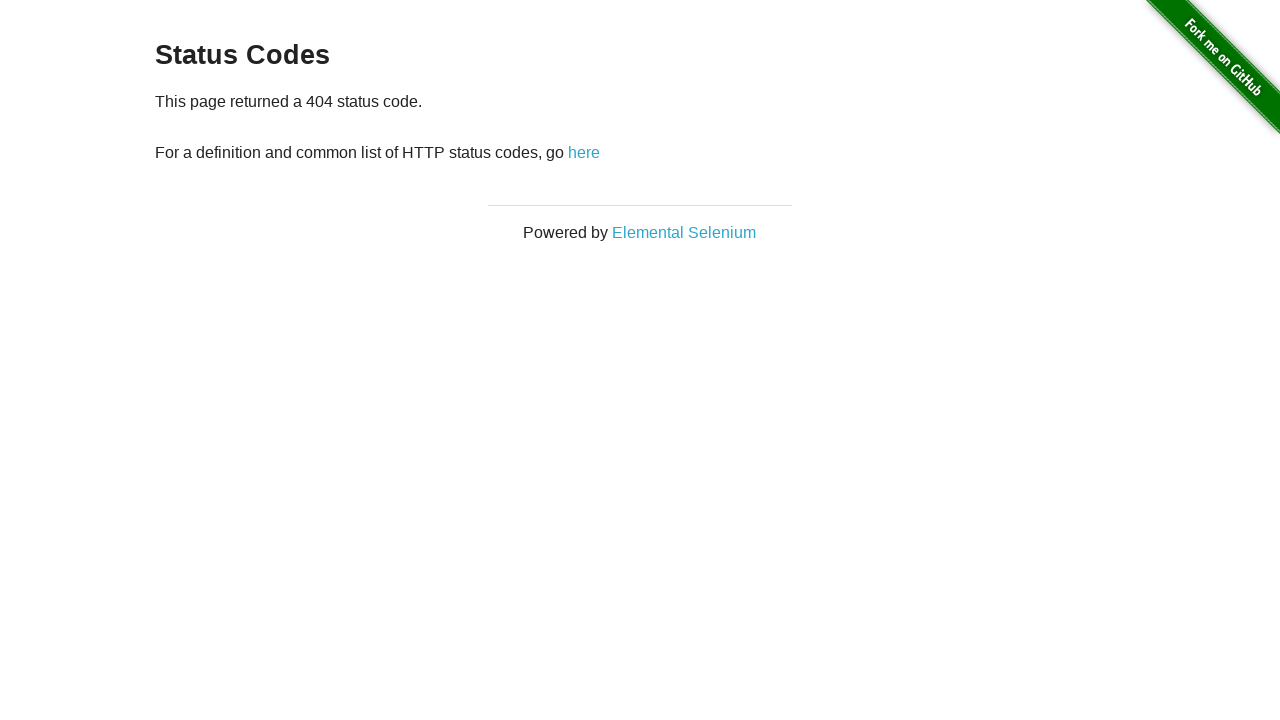

Retrieved status text from page
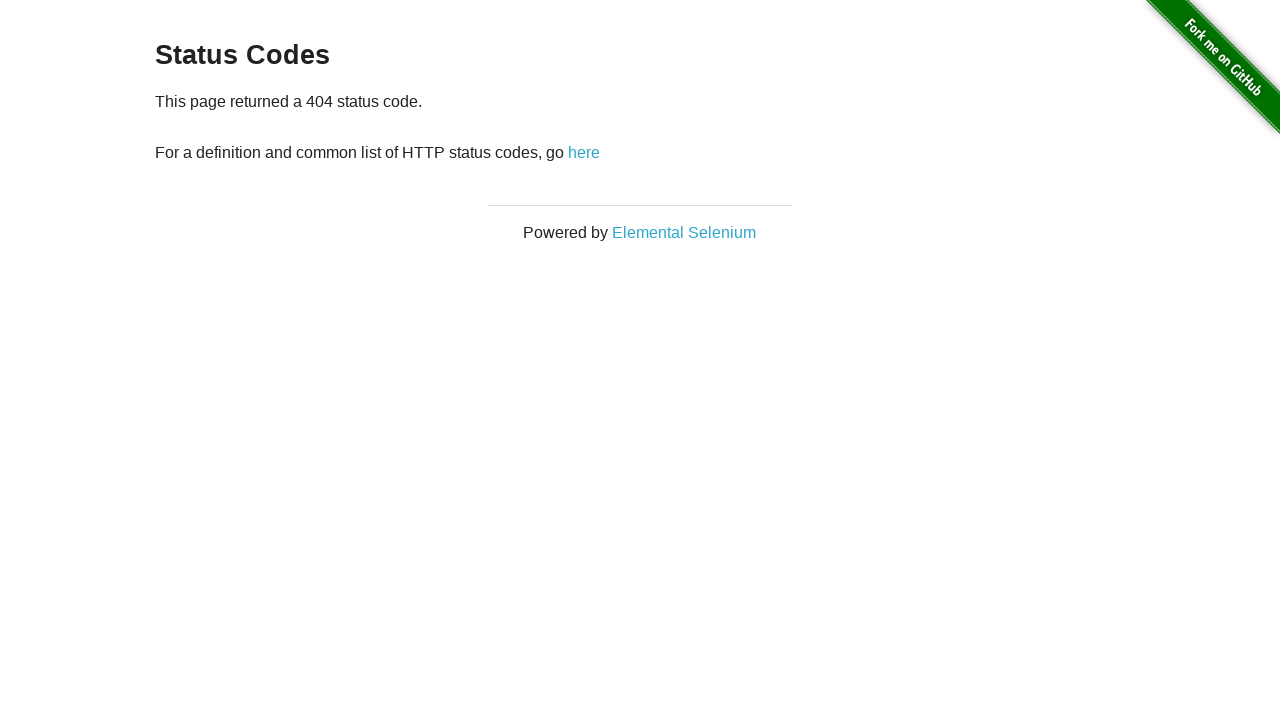

Verified status text is present on page
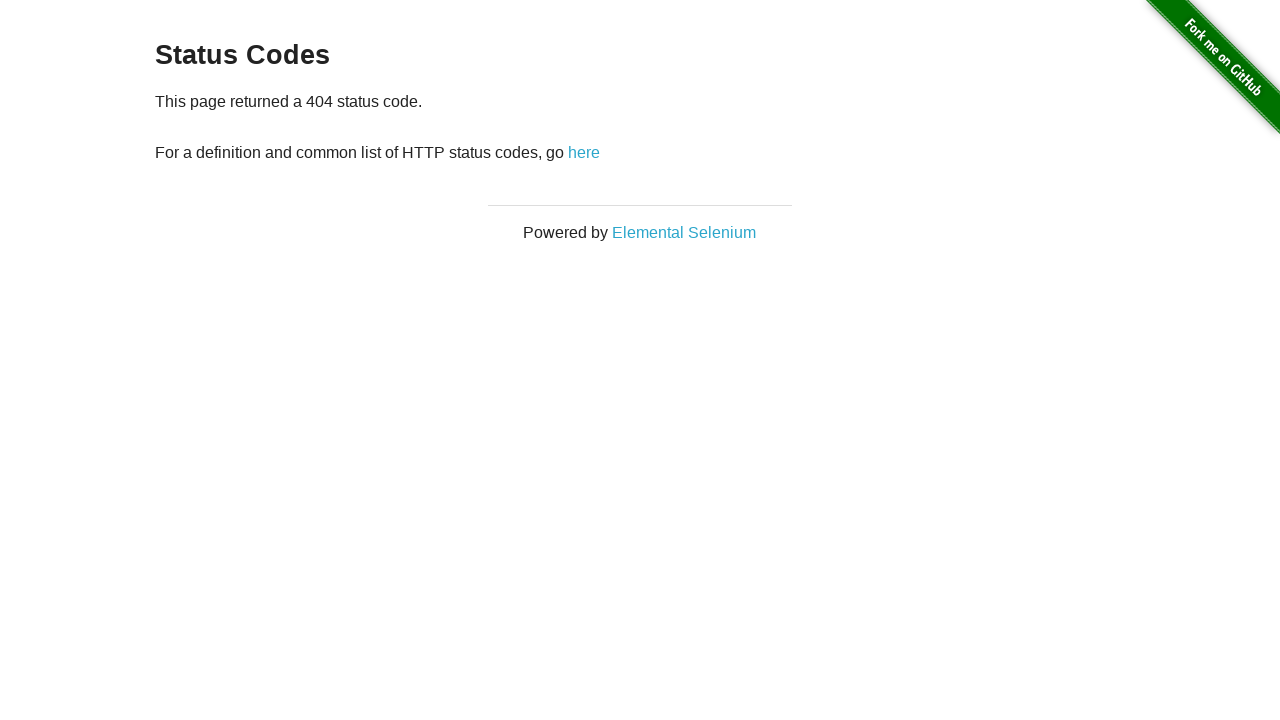

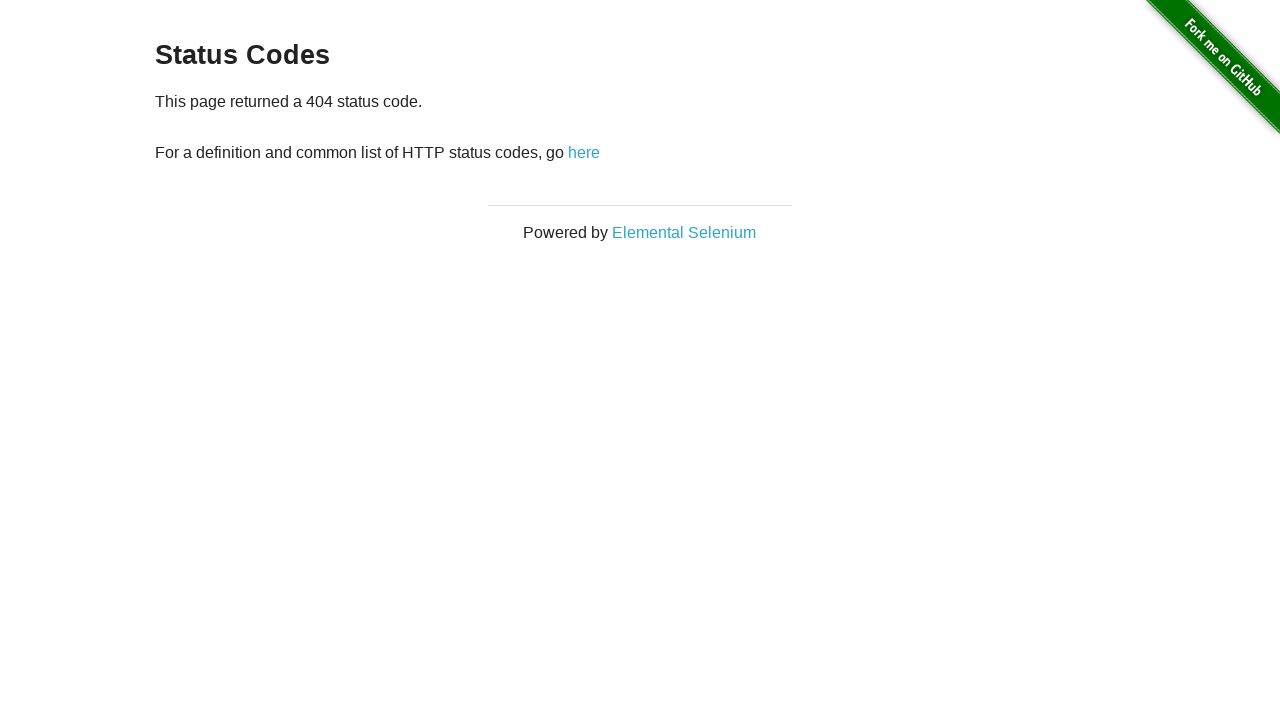